Tests sorting the Due column using semantic class-based locators on table2, which has more descriptive CSS classes.

Starting URL: http://the-internet.herokuapp.com/tables

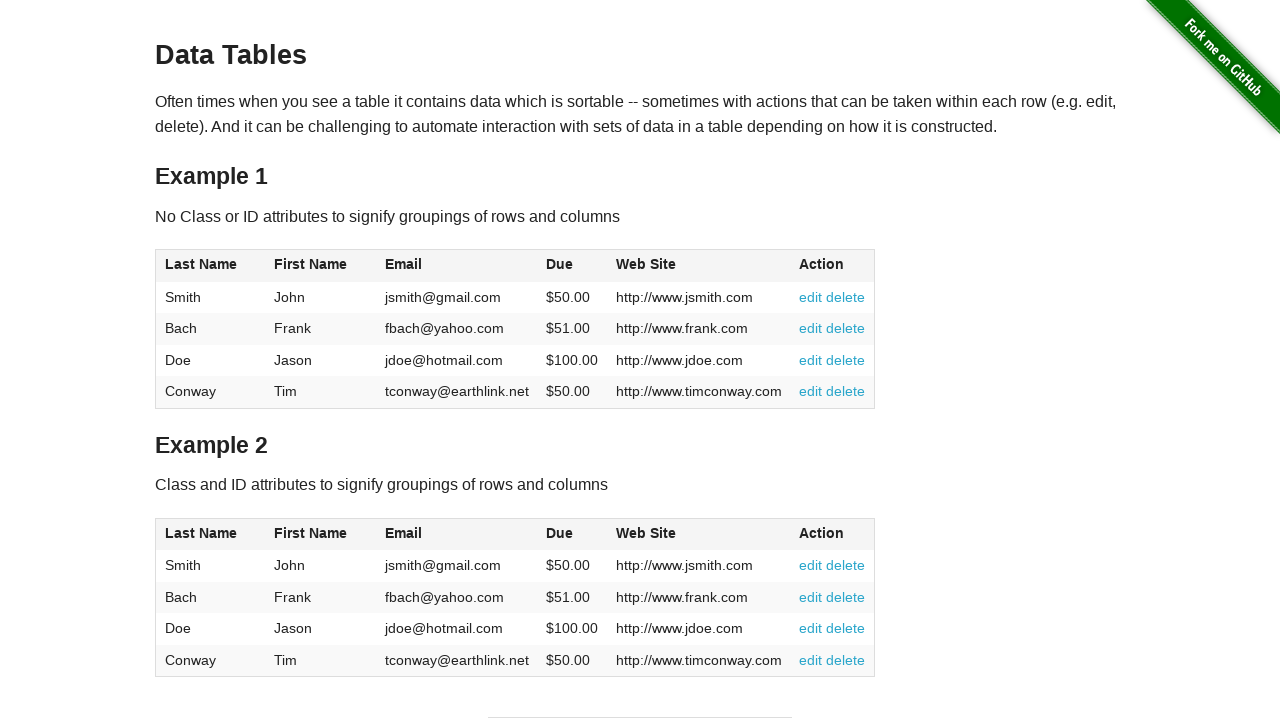

Clicked Due column header in table2 to sort at (560, 533) on #table2 thead .dues
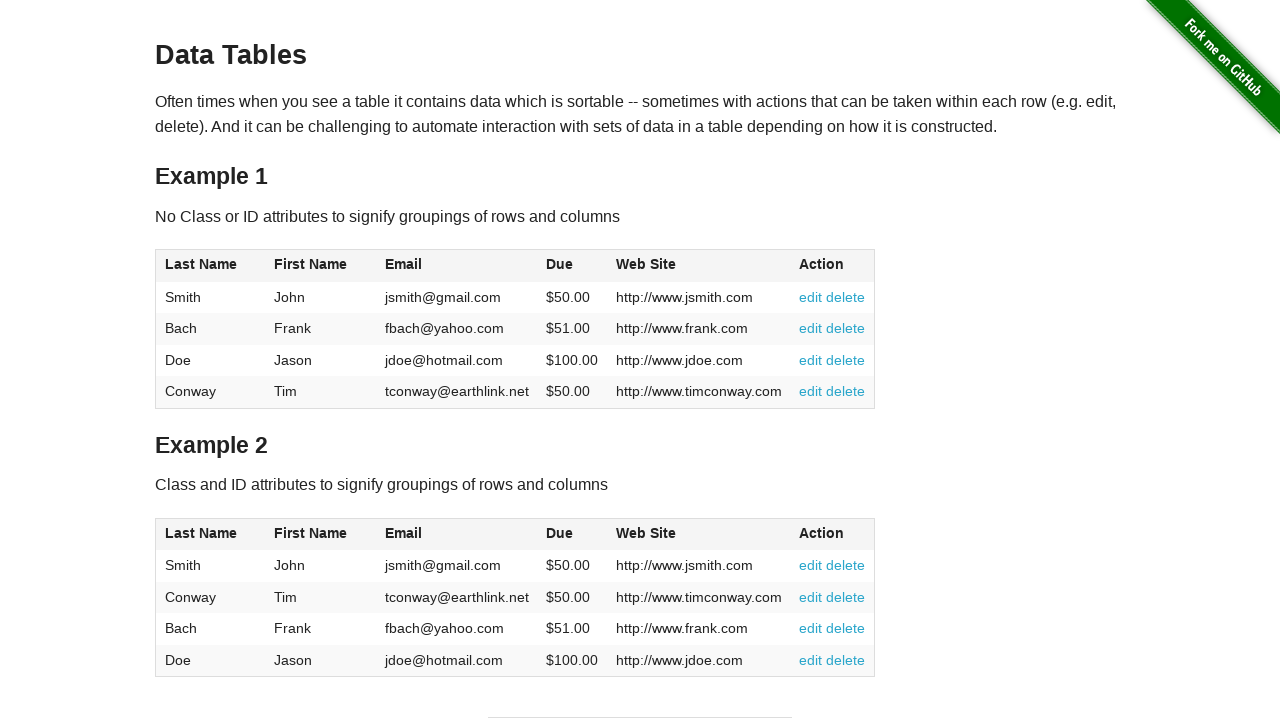

Due column data loaded in table2 tbody
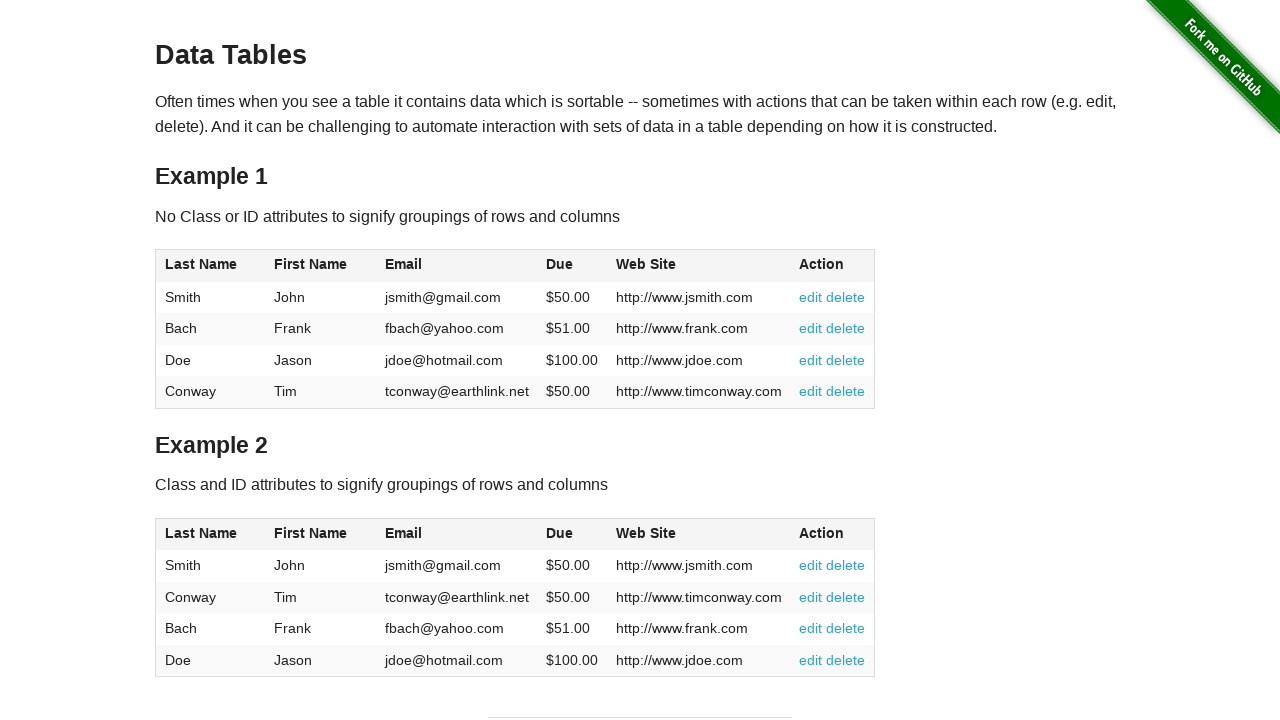

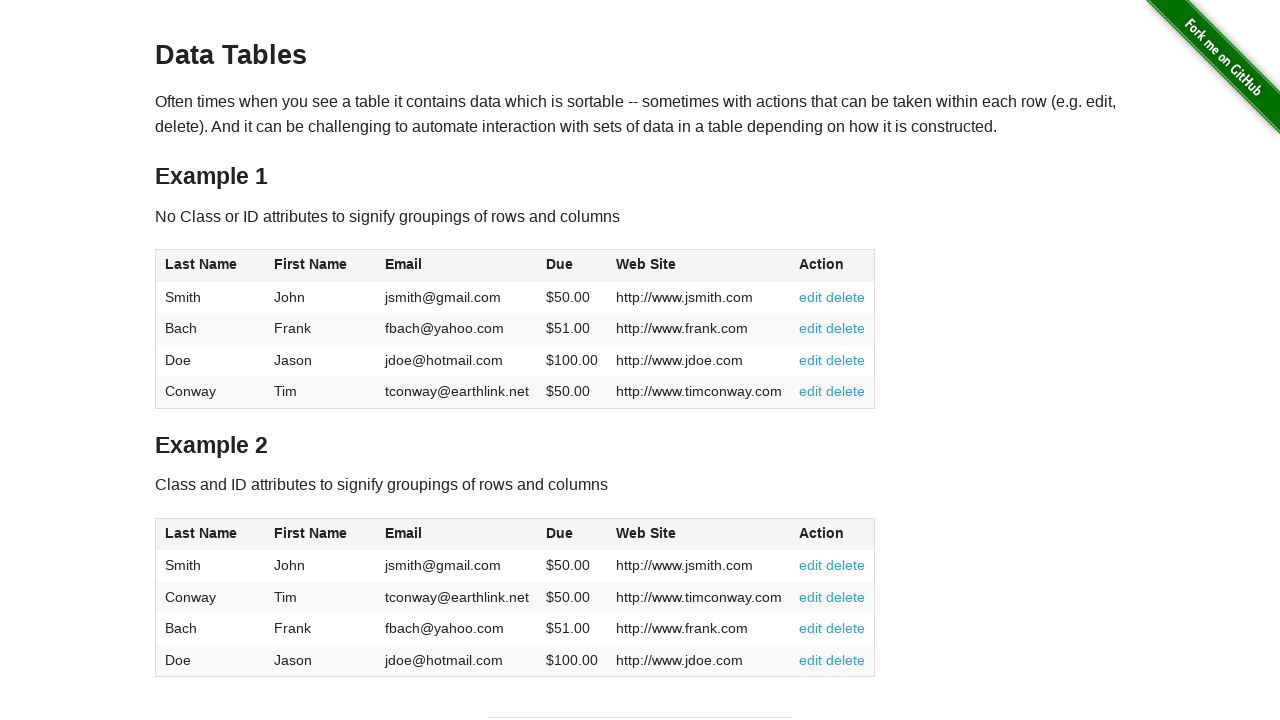